Tests flight booking functionality by selecting departure and destination cities, choosing a flight based on price, filling passenger details, and completing the purchase

Starting URL: https://blazedemo.com/

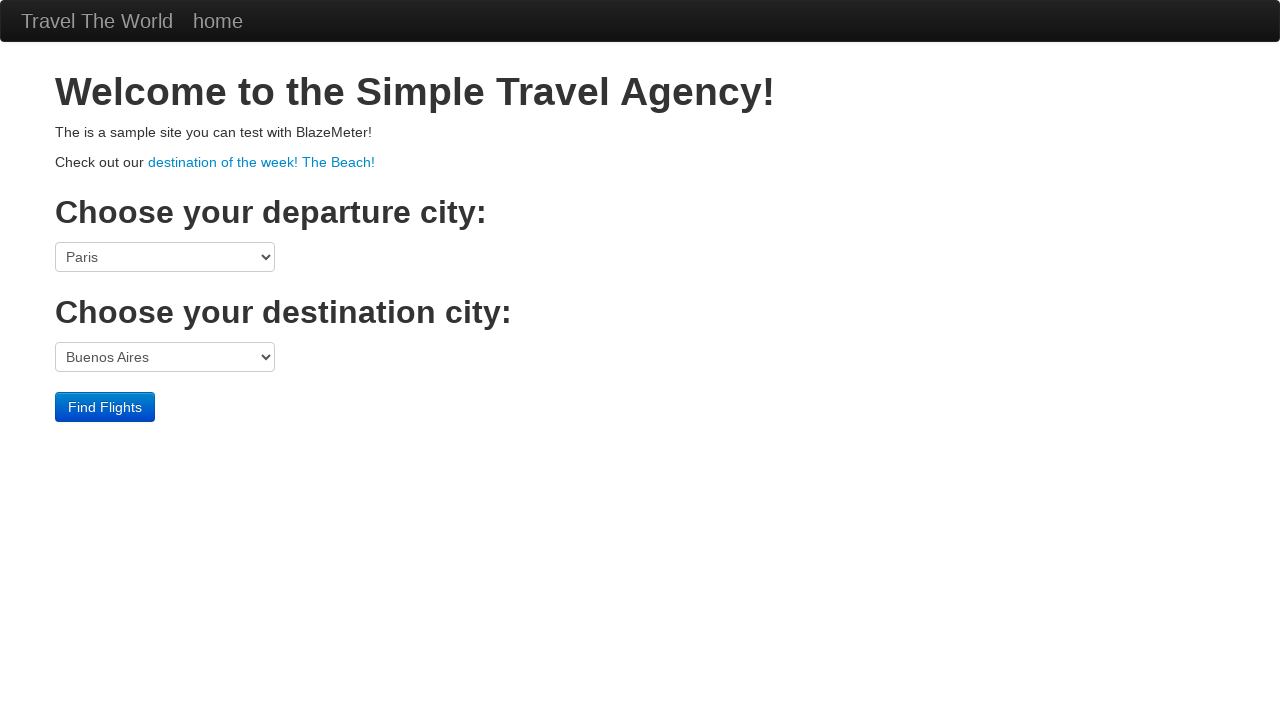

Selected Mexico City as departure city on select[name='fromPort']
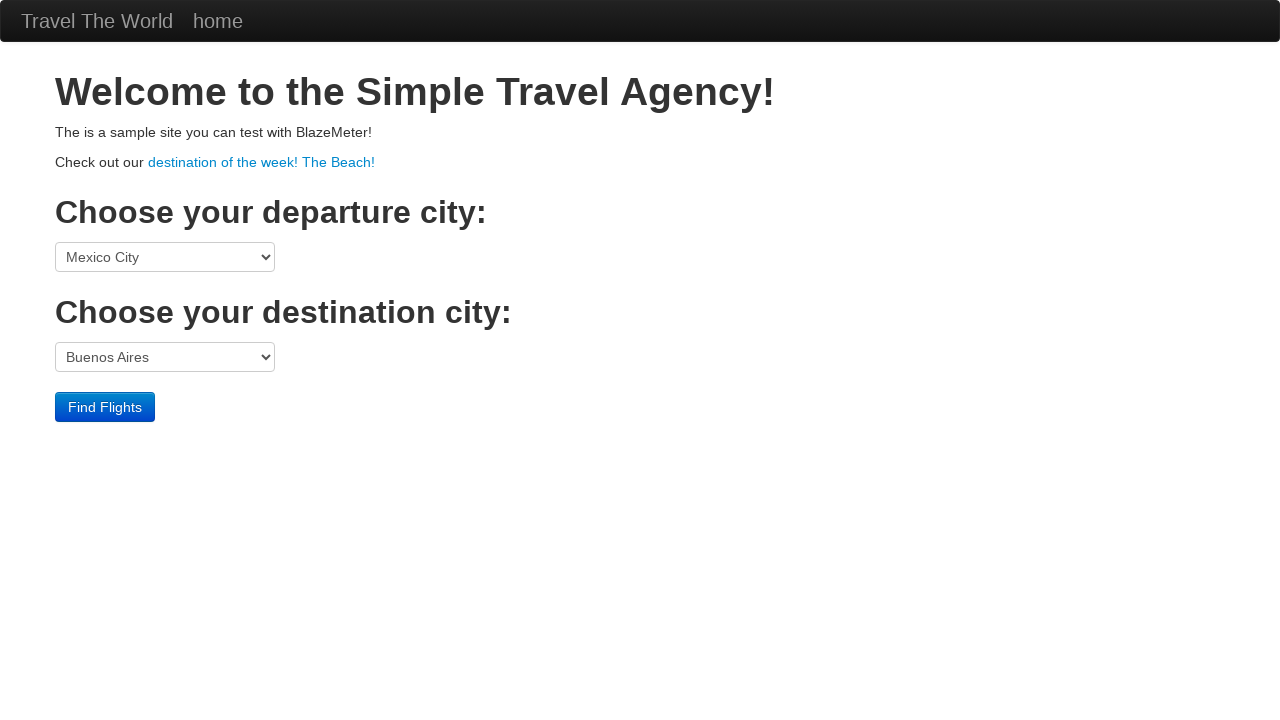

Selected London as destination city on select[name='toPort']
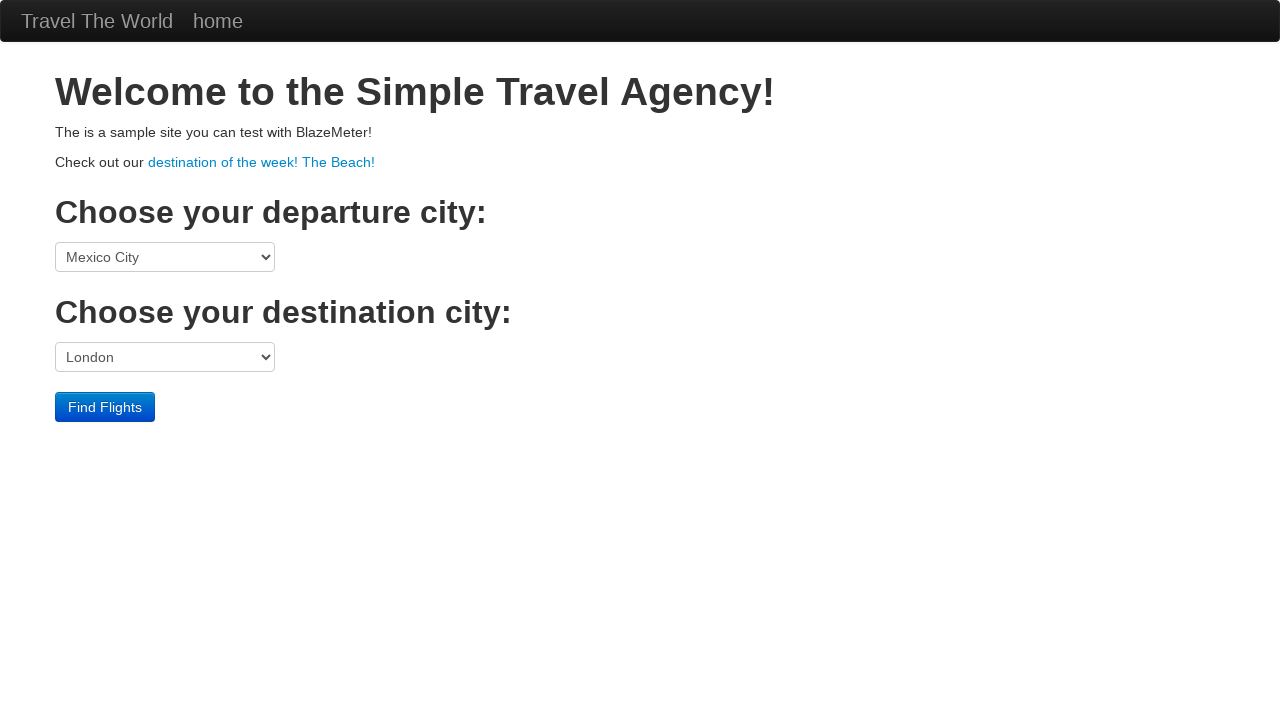

Clicked Find Flights button at (105, 407) on input[value='Find Flights']
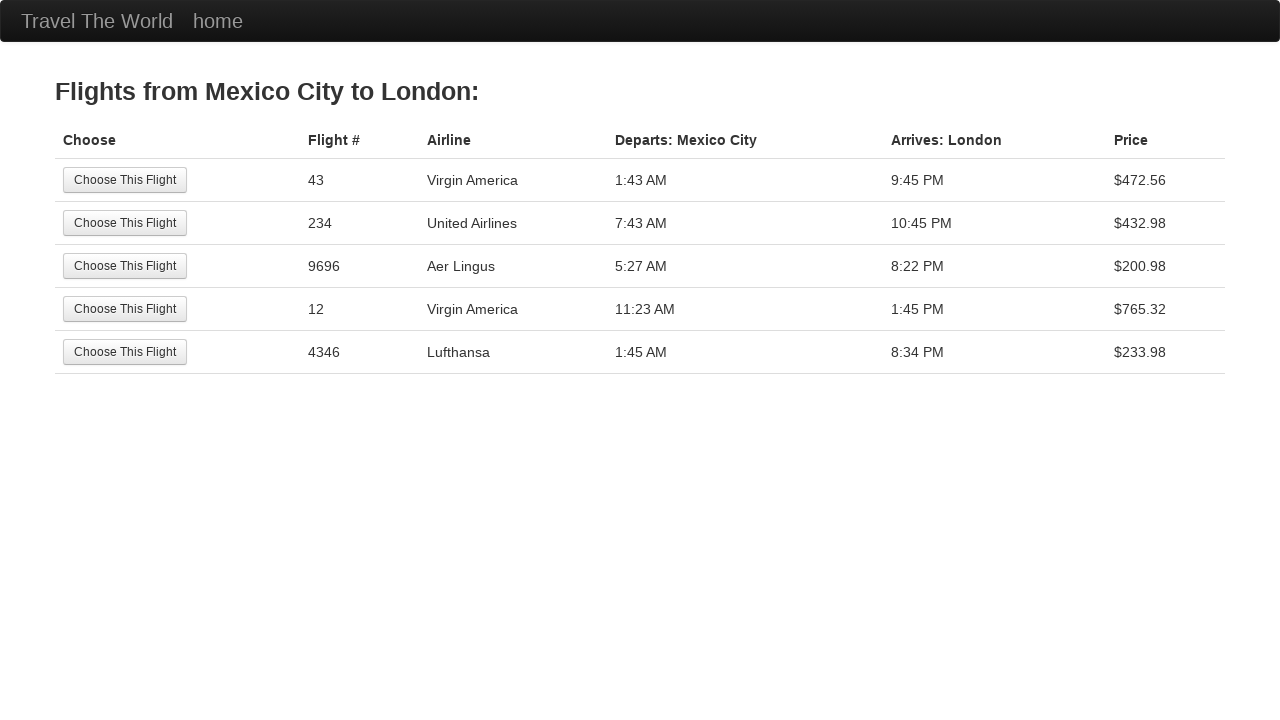

Flight results loaded
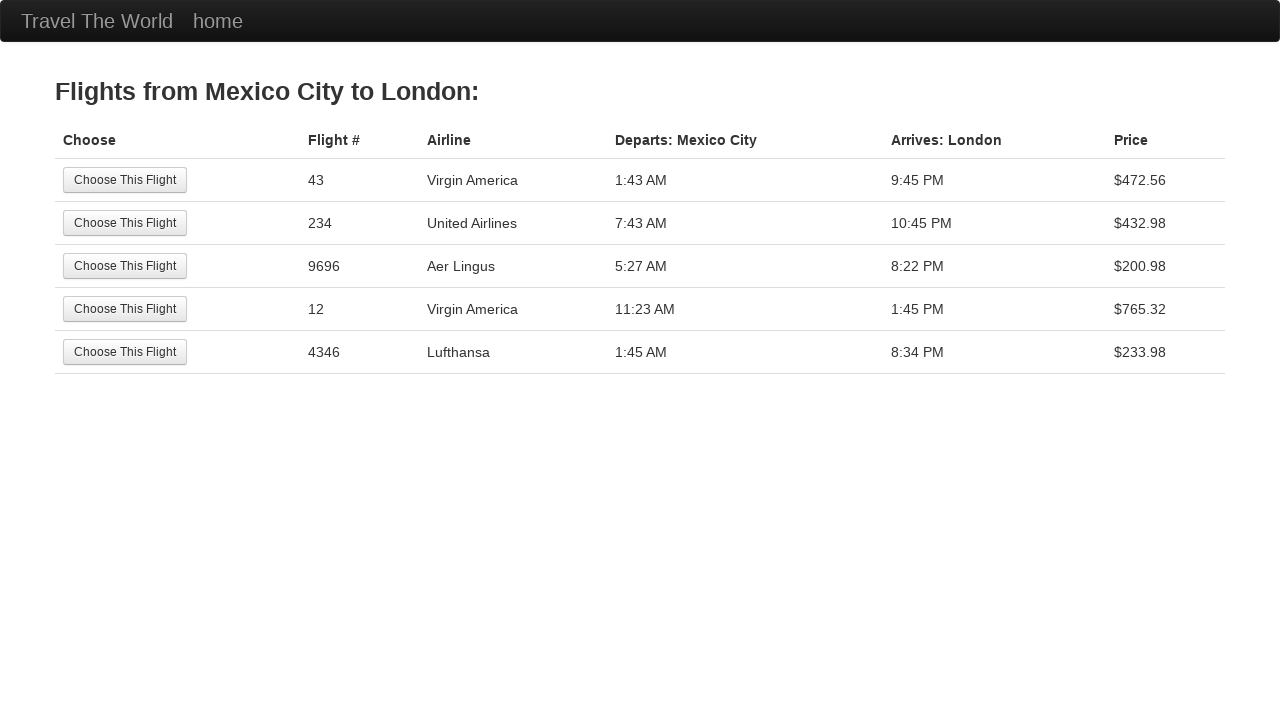

Extracted flight numbers from results
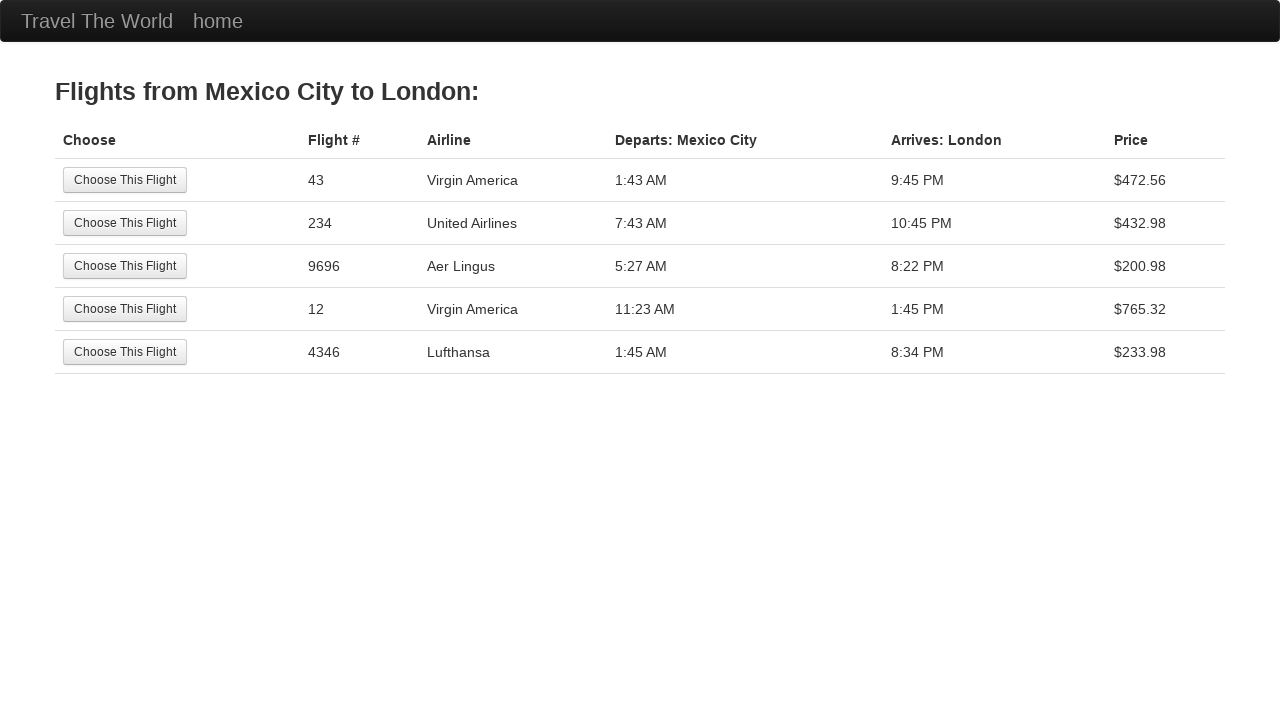

Sorted flight numbers and identified lowest flight
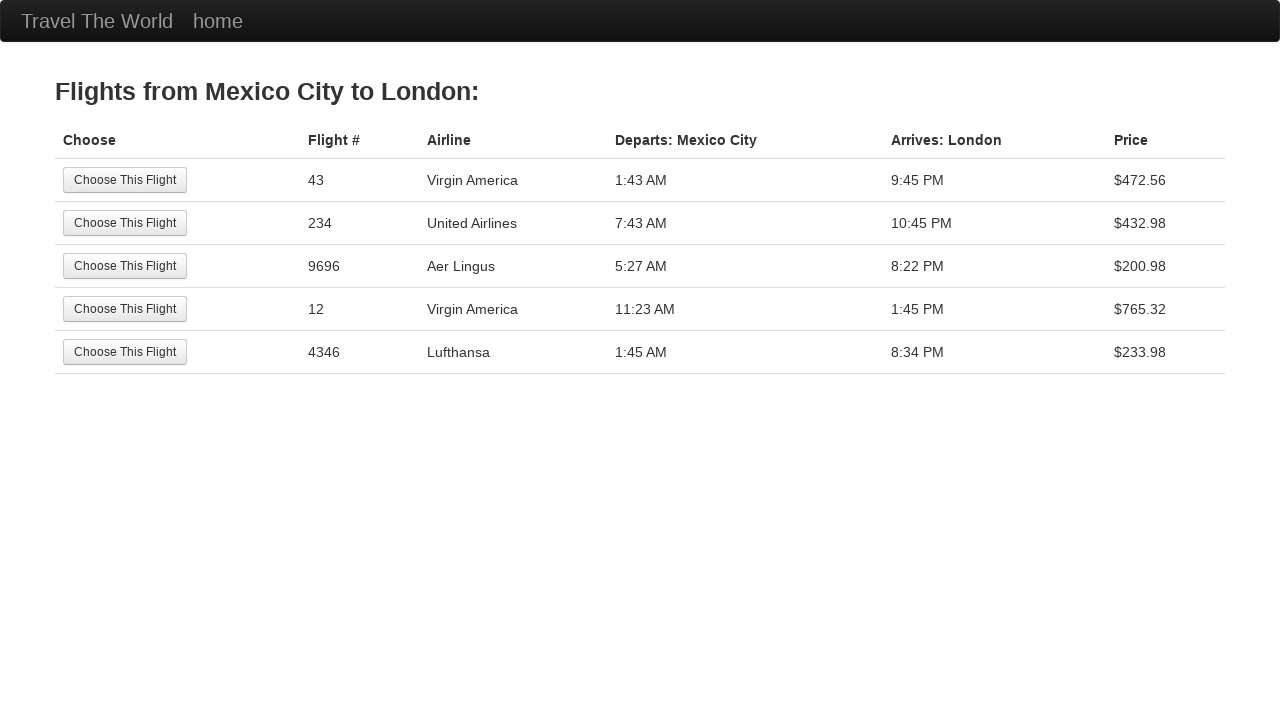

Selected flight with number 12 from row 4 at (125, 309) on xpath=//div[@class='container']//tr[4]/td[1]//input
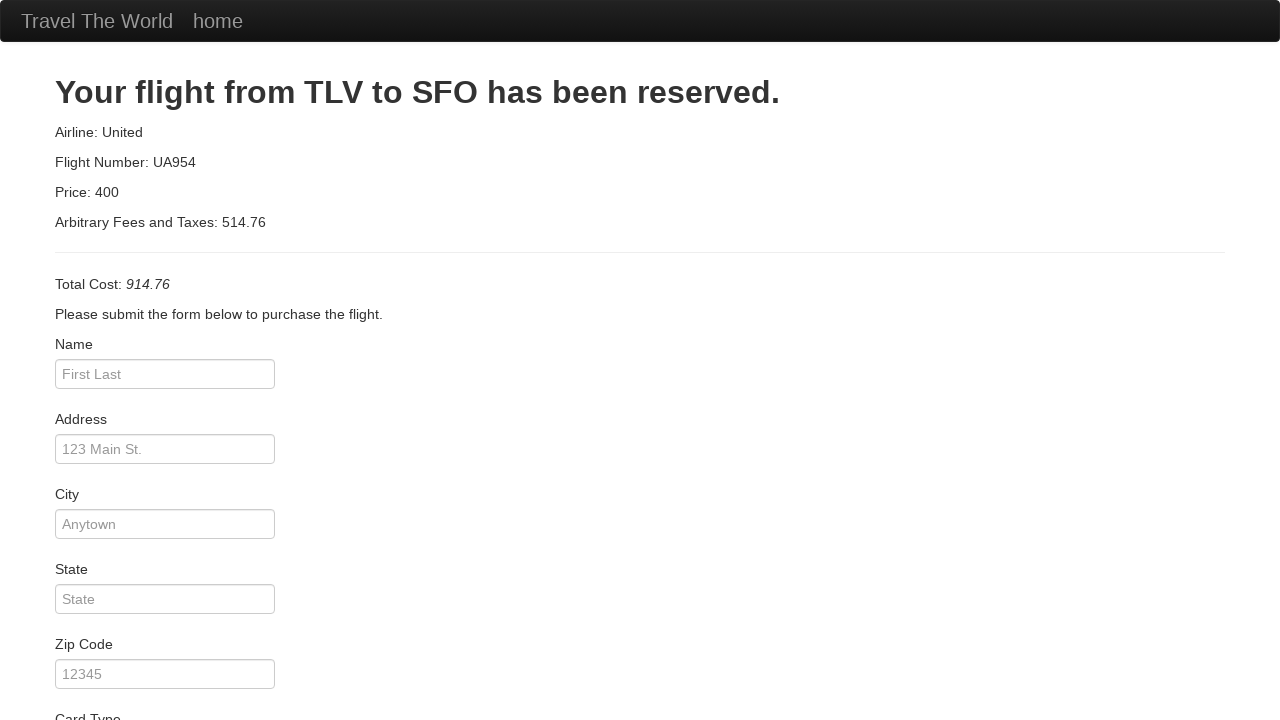

Filled passenger name field with 'Admin' on #inputName
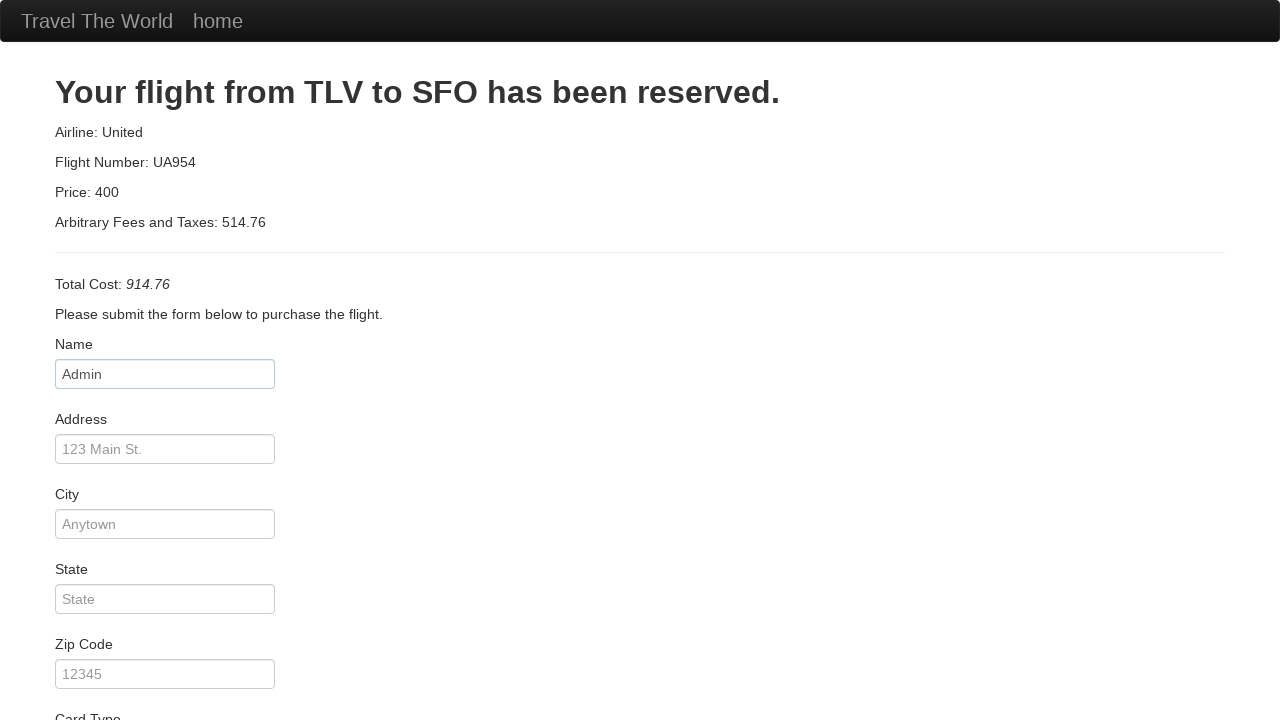

Filled address field with '123 Test Street' on #address
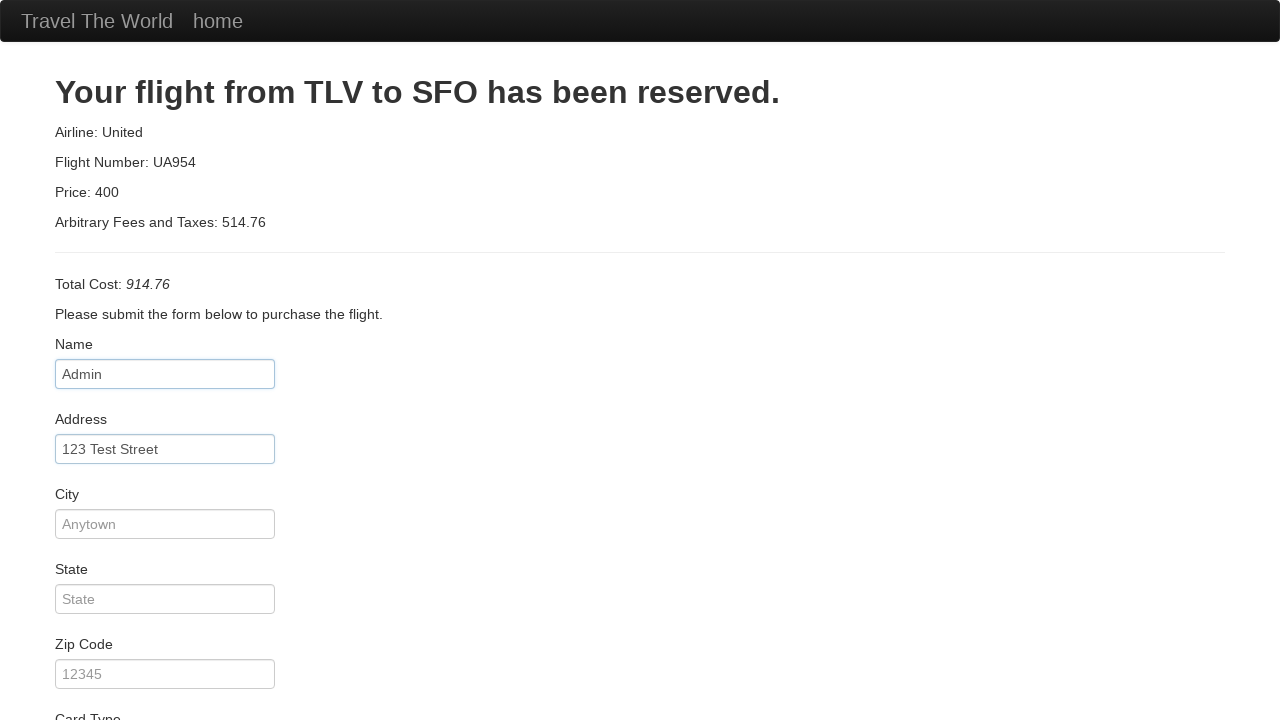

Filled city field with 'Test City' on #city
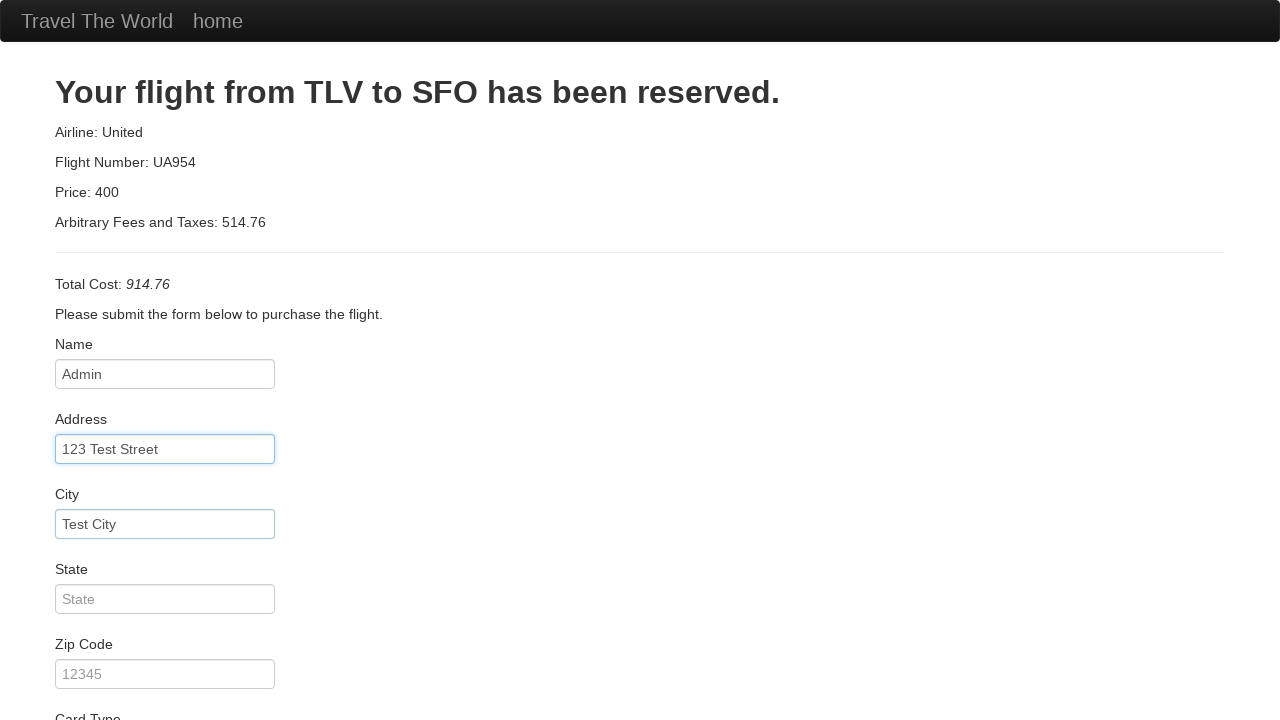

Filled state field with 'CA' on #state
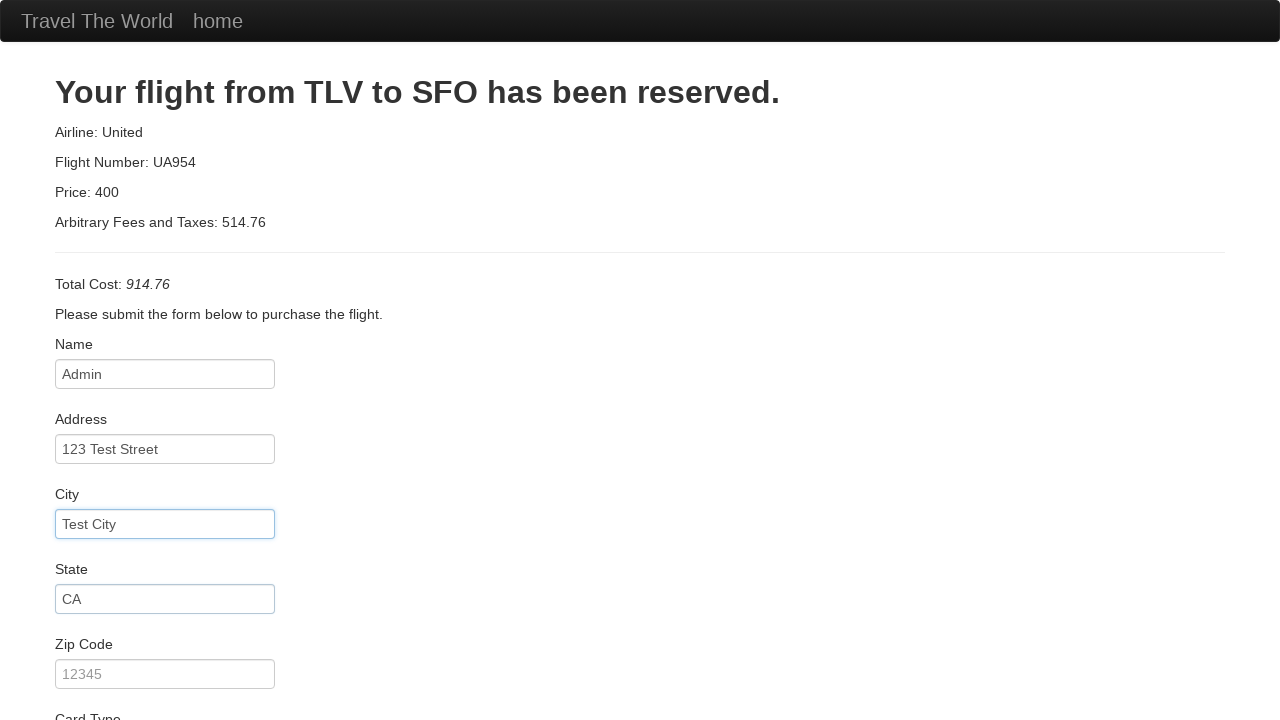

Filled zip code field with '12345' on #zipCode
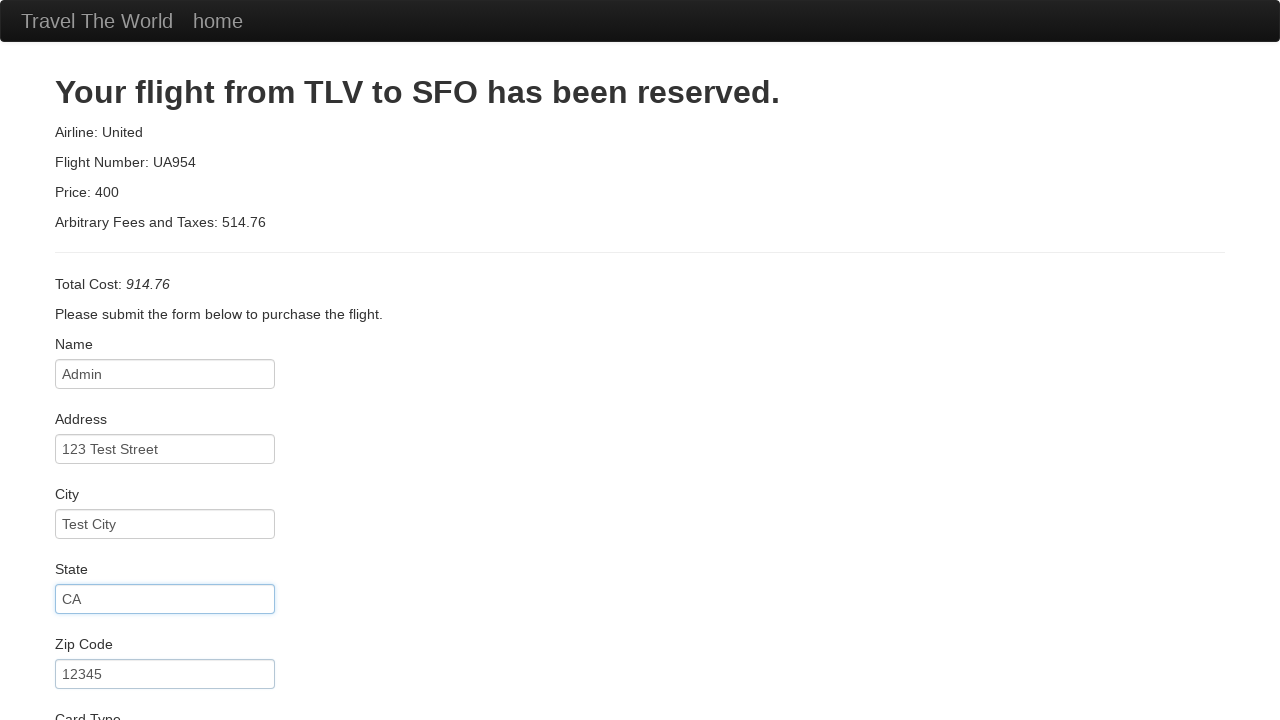

Selected Visa as card type on #cardType
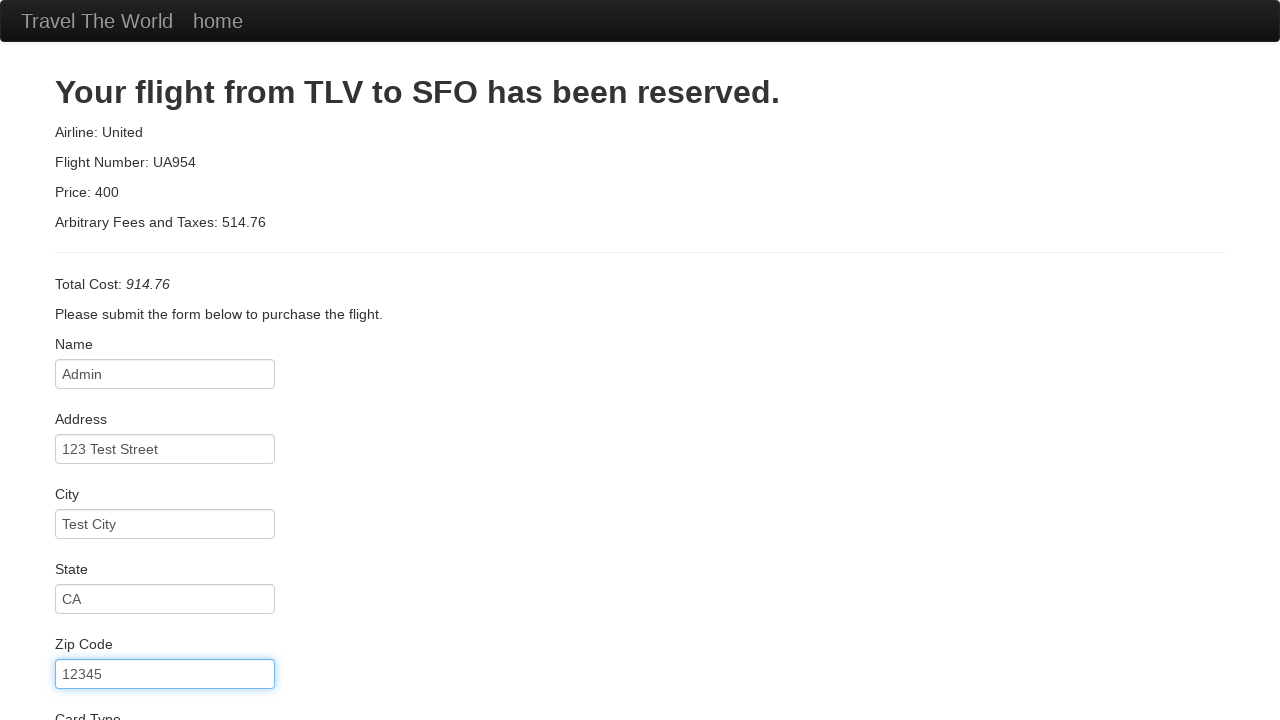

Filled card name with 'Devil' on #nameOnCard
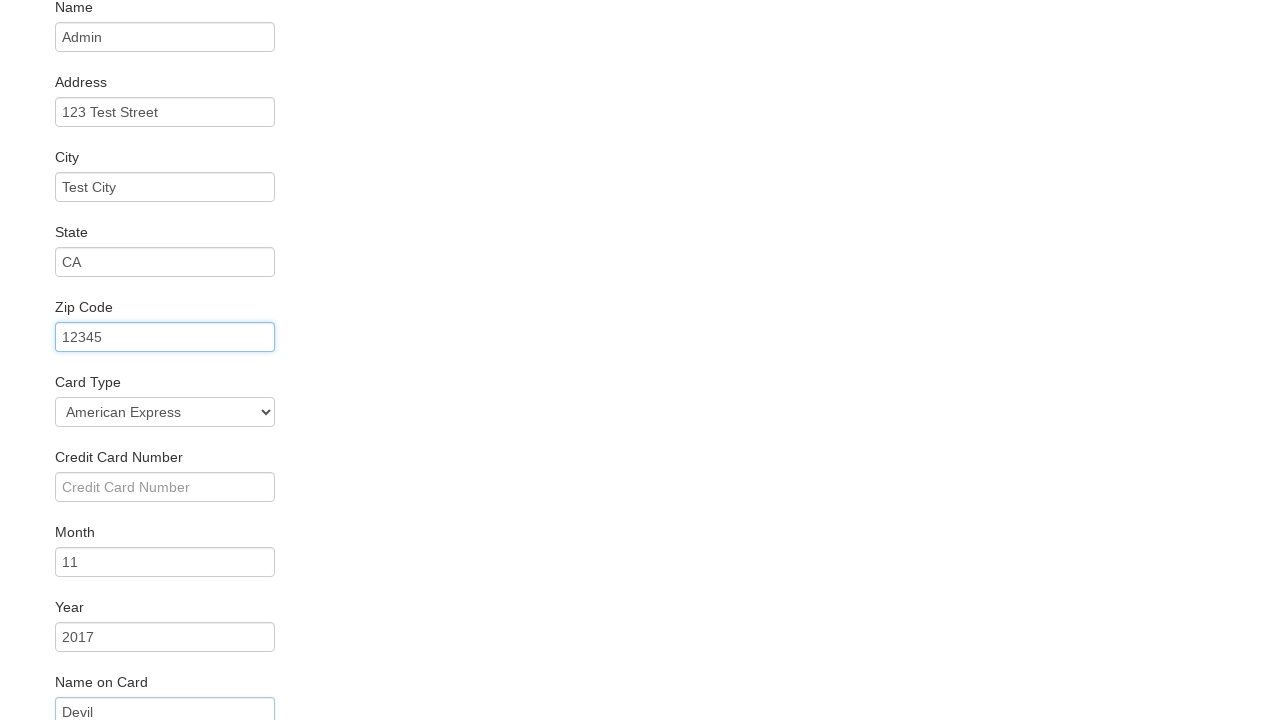

Checked 'Remember Me' checkbox at (62, 656) on #rememberMe
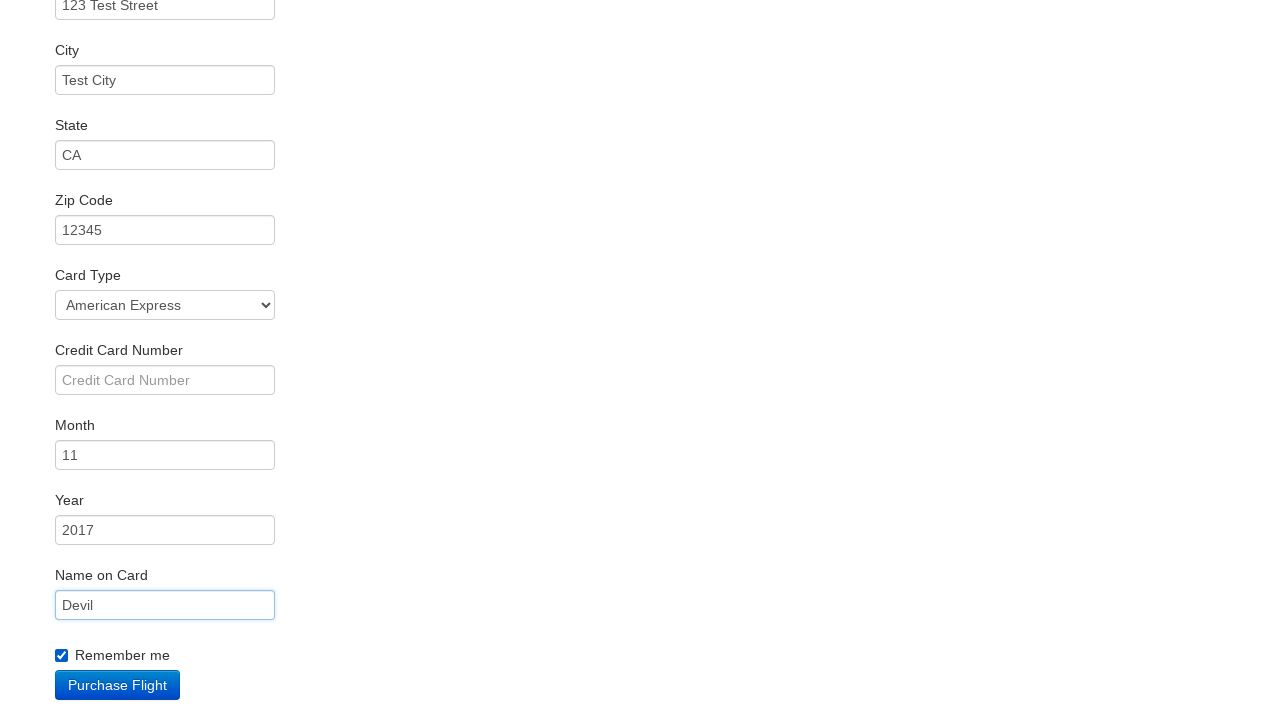

Clicked Purchase Flight button to complete booking at (118, 685) on input[value='Purchase Flight']
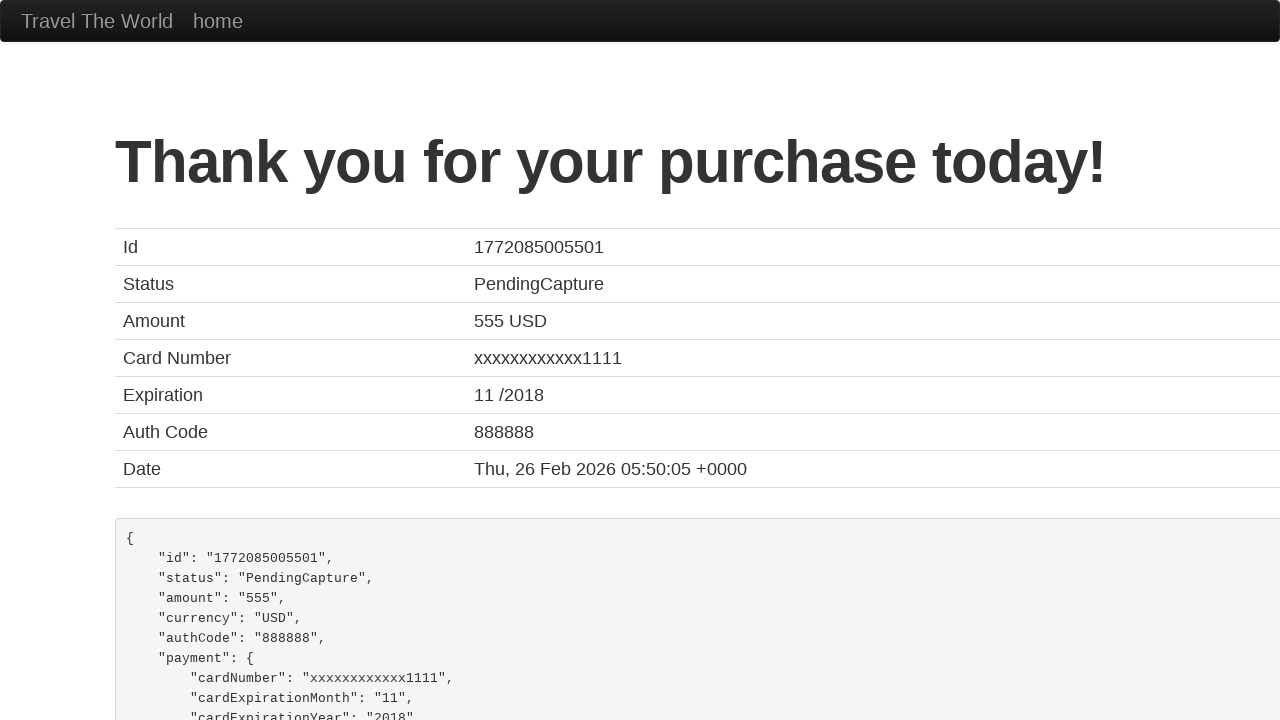

Reloaded page
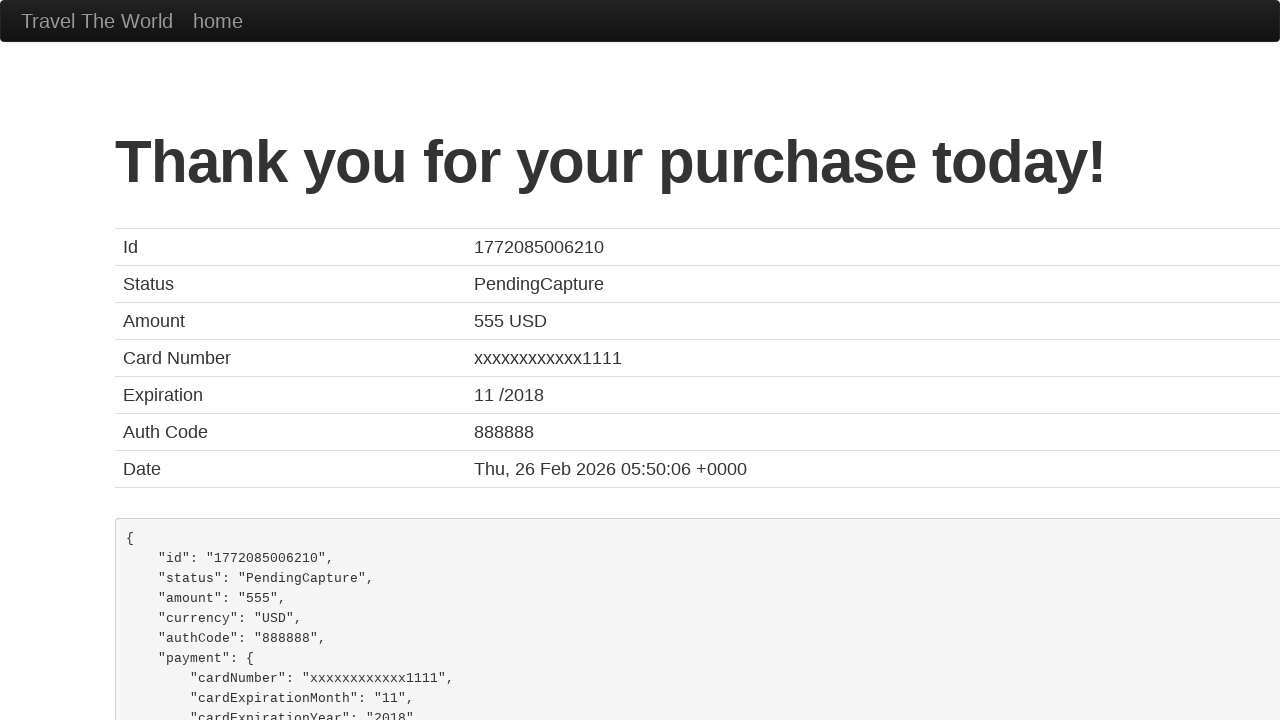

Navigated back
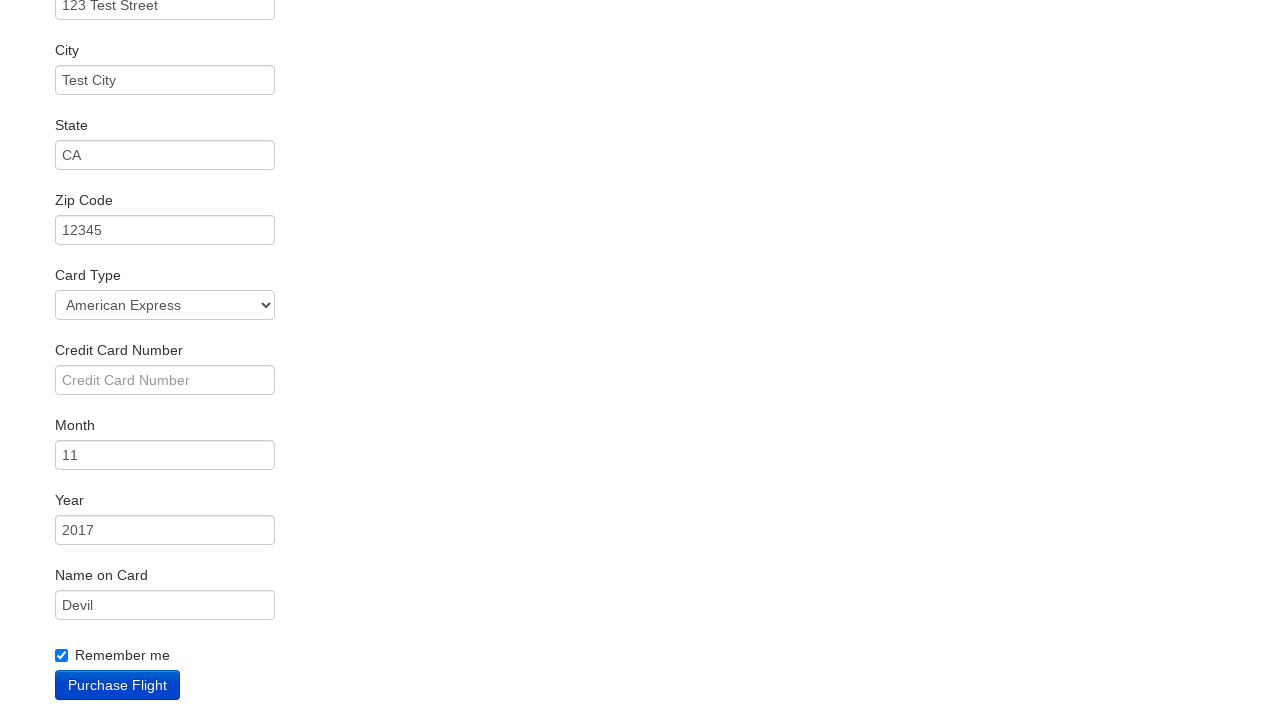

Navigated back
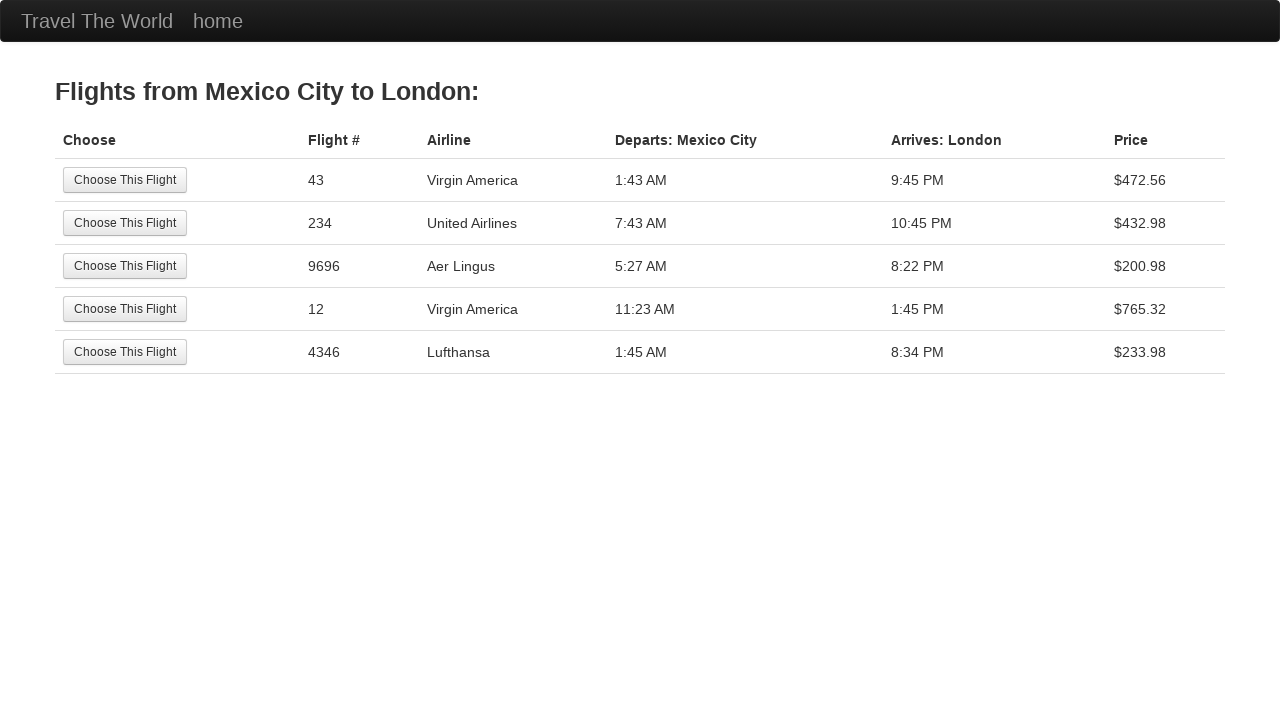

Navigated back
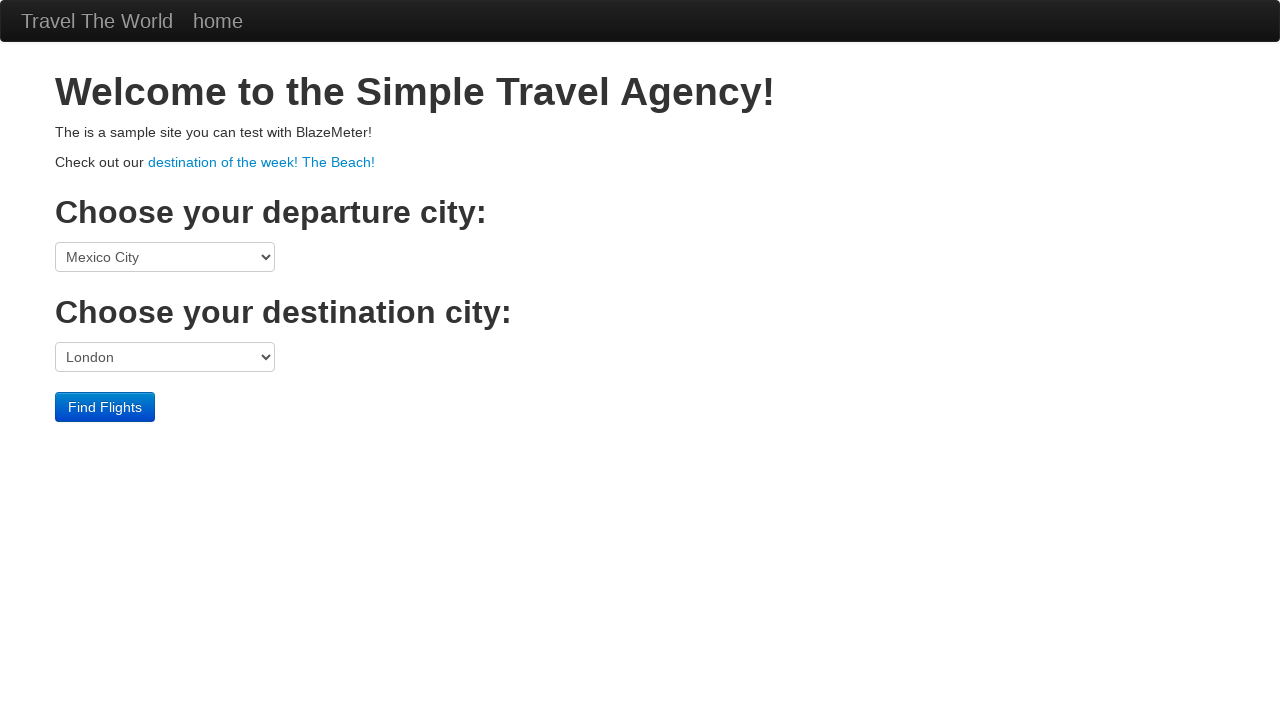

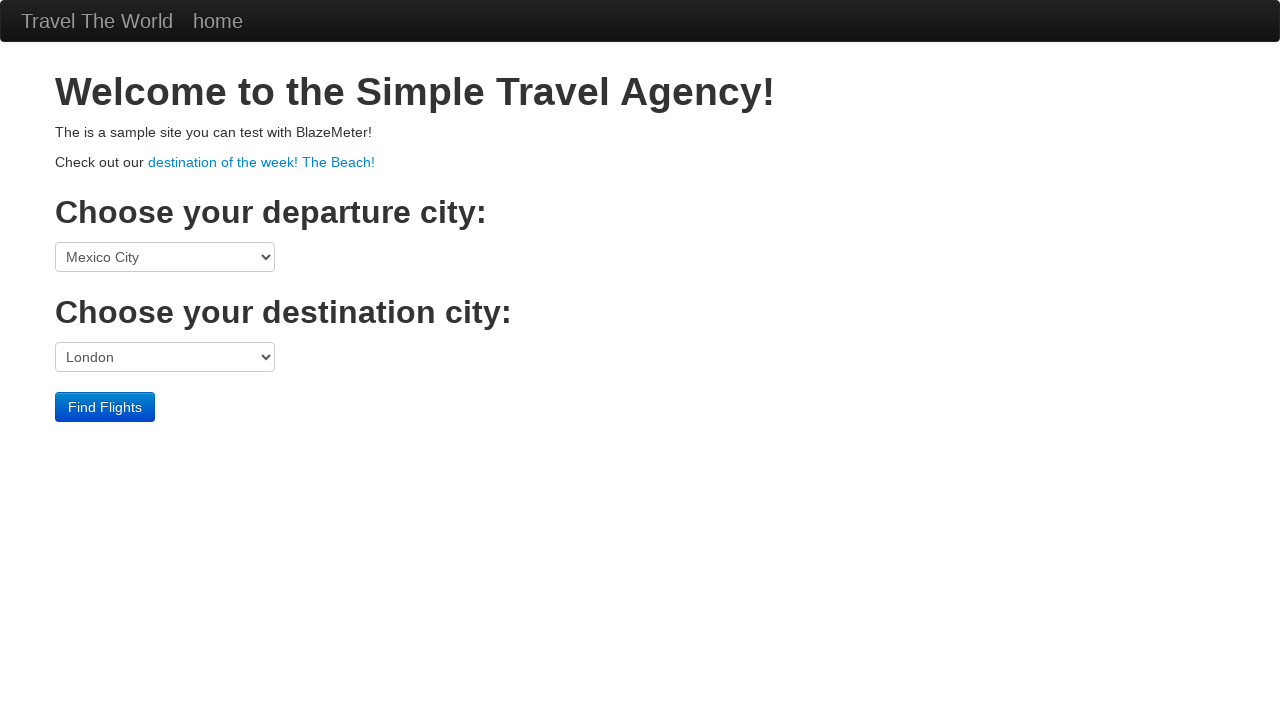